Navigates to DemoQA website, clicks on the first avatar element (Elements card), and verifies the Elements text is displayed

Starting URL: https://demoqa.com

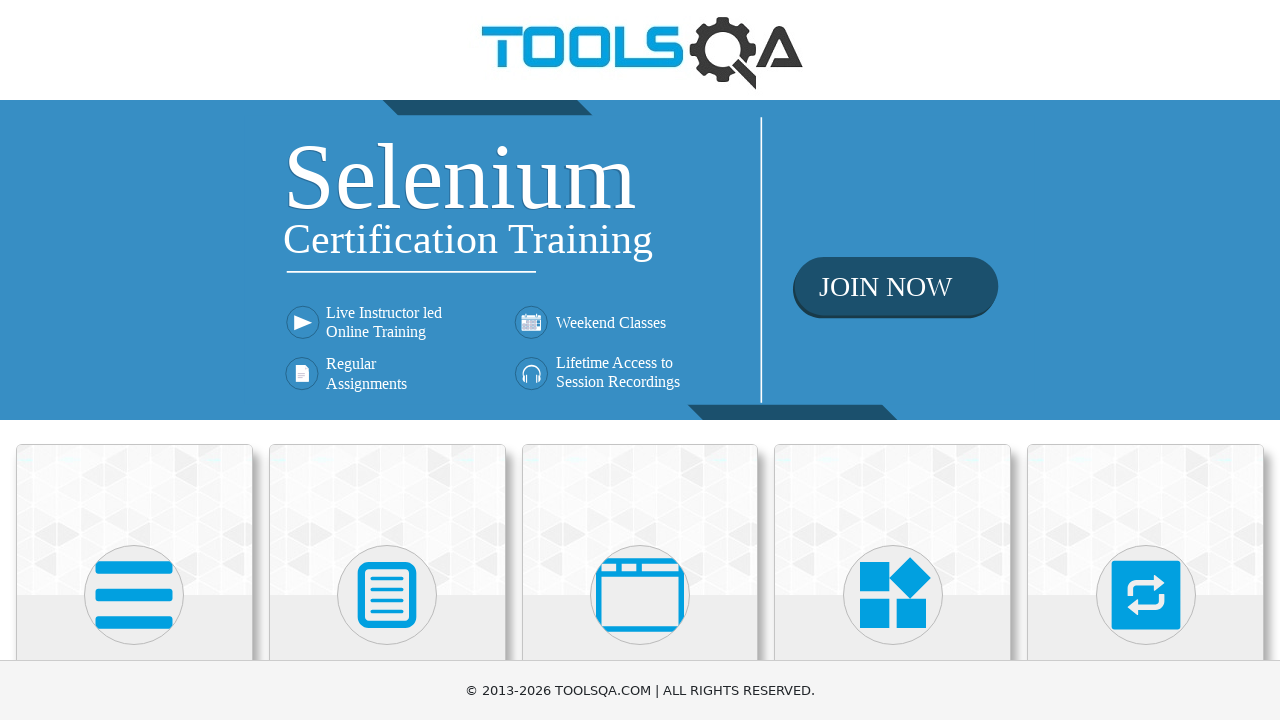

Clicked on the first avatar element (Elements card) at (134, 595) on (//div[@class='avatar mx-auto white'])[1]
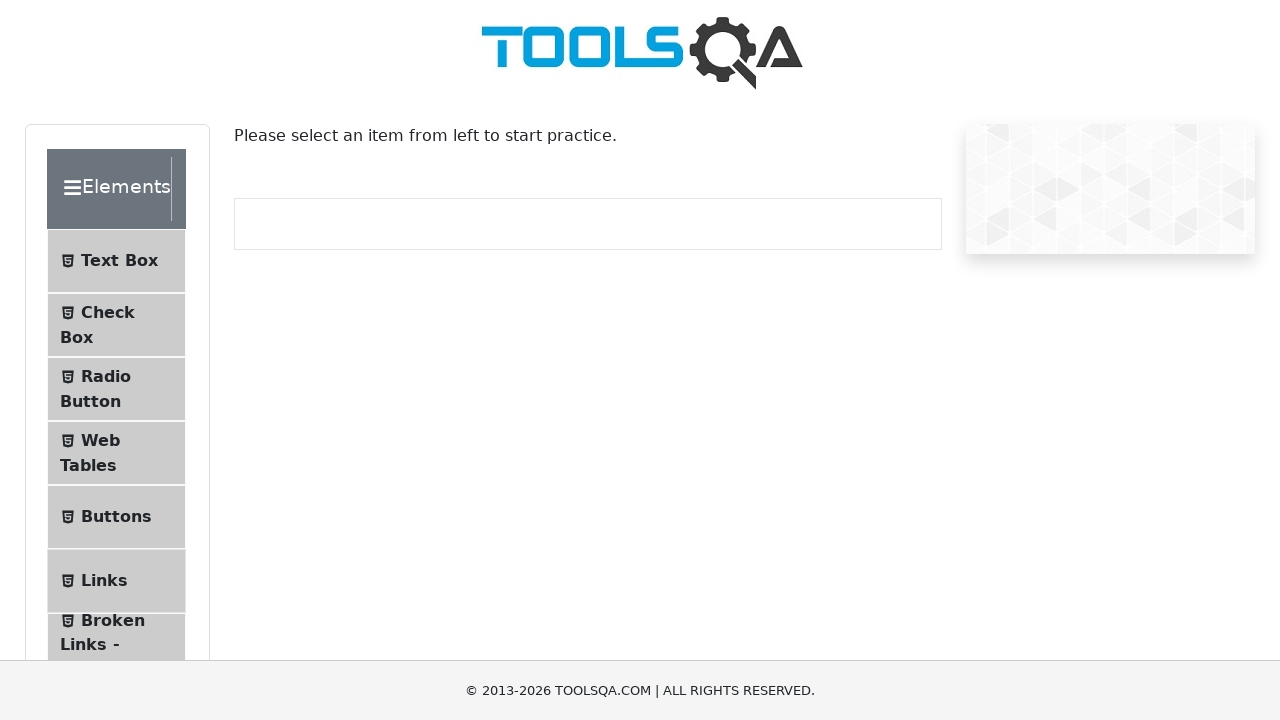

Elements section loaded and is visible
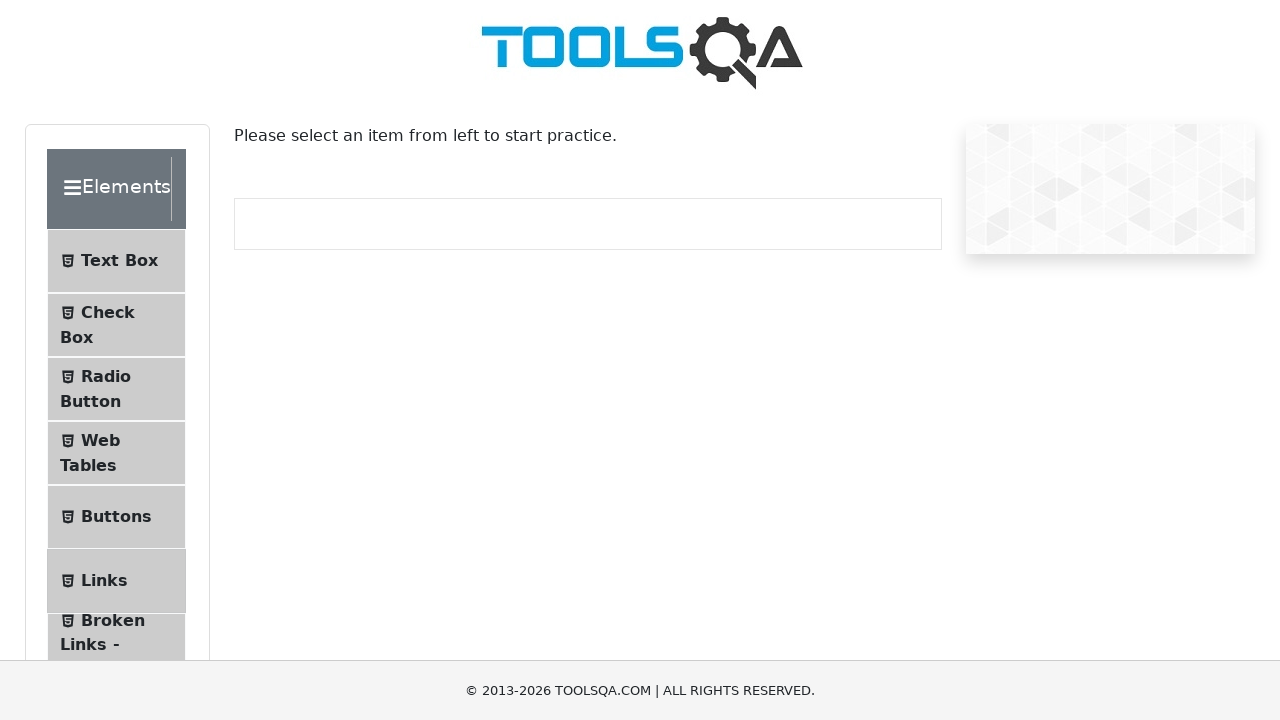

Extracted Elements text content: 'Elements'
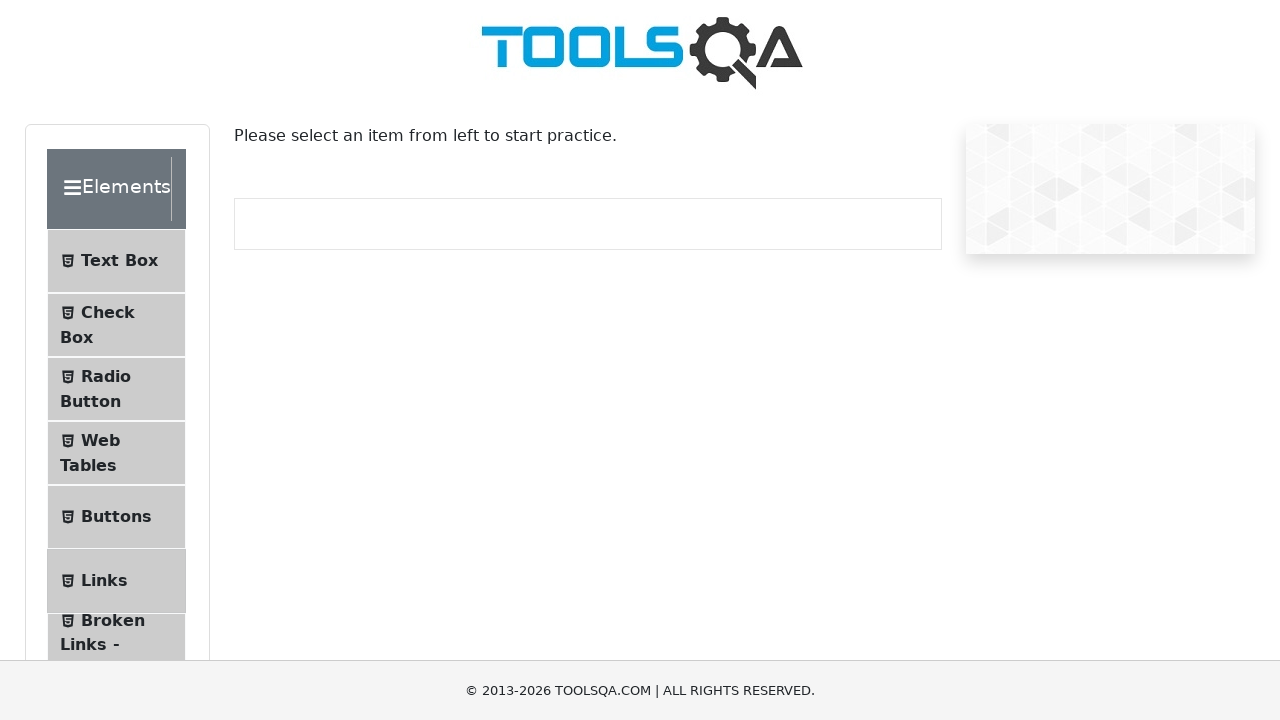

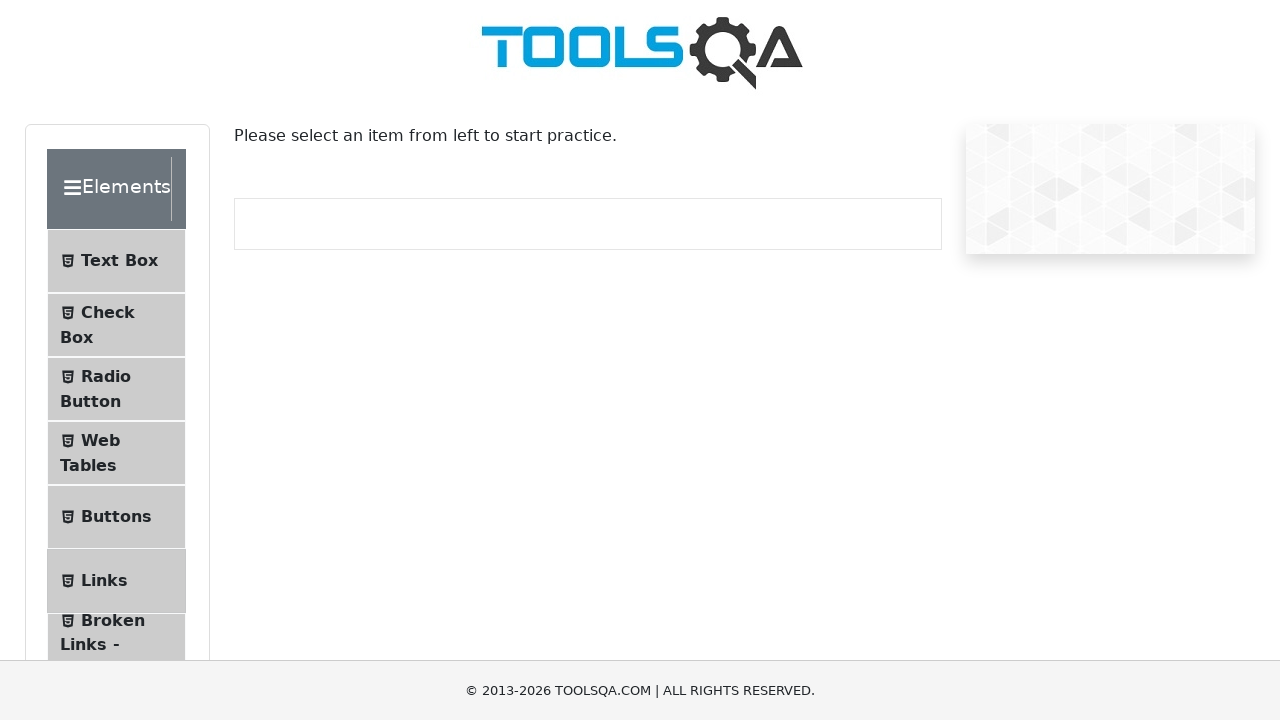